Tests the Add/Remove Elements feature by clicking to add an element, verifying it appears, then clicking to remove it and verifying it's gone.

Starting URL: http://the-internet.herokuapp.com/

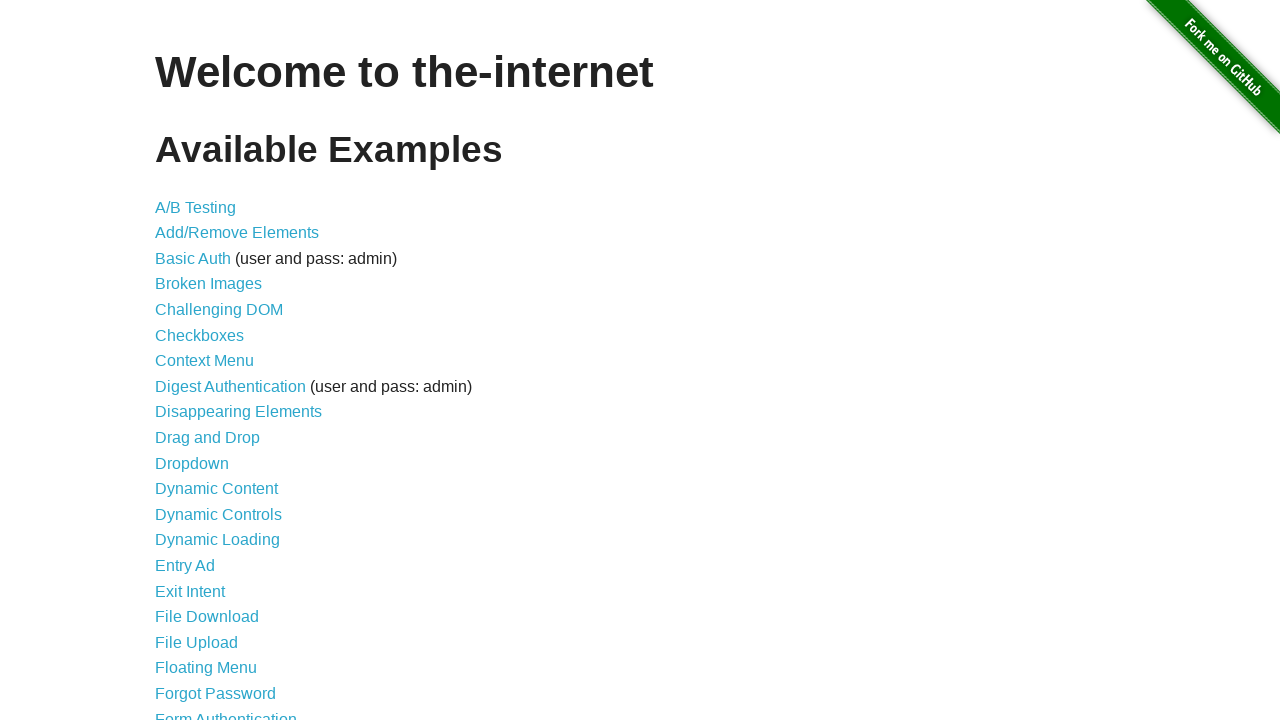

Set viewport size to 1792x1010
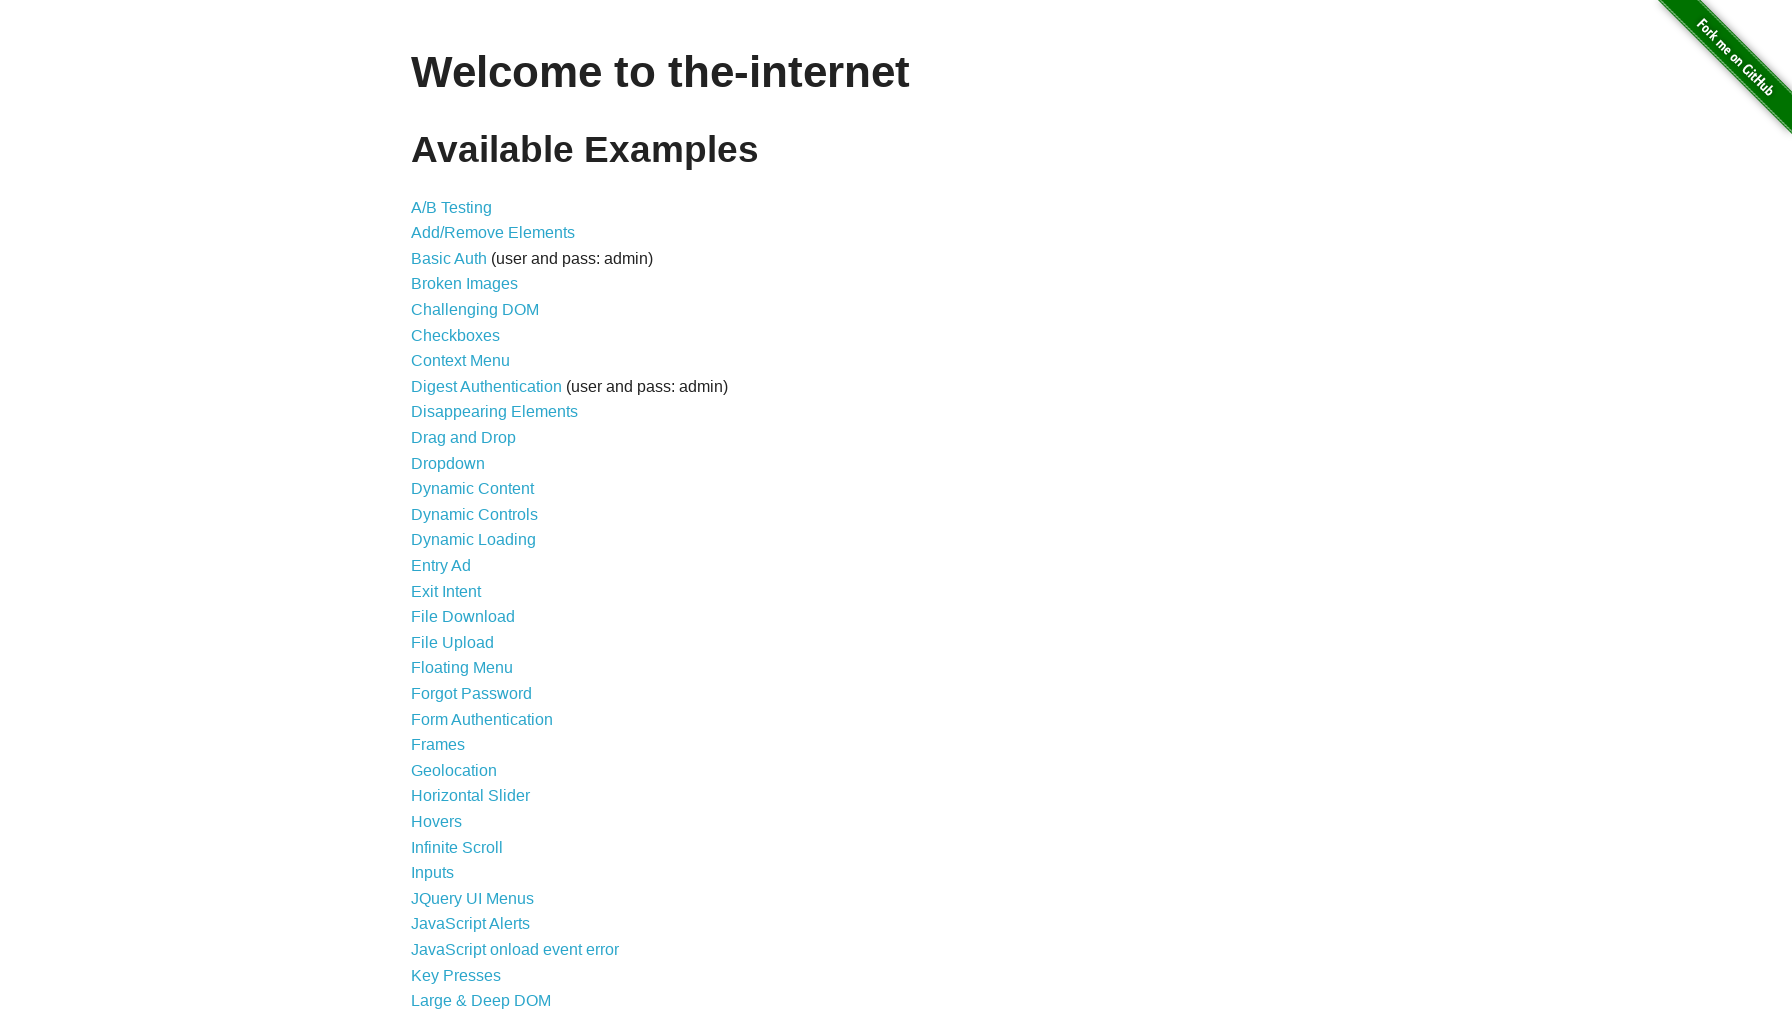

Clicked on 'Add/Remove Elements' link at (493, 233) on text=Add/Remove Elements
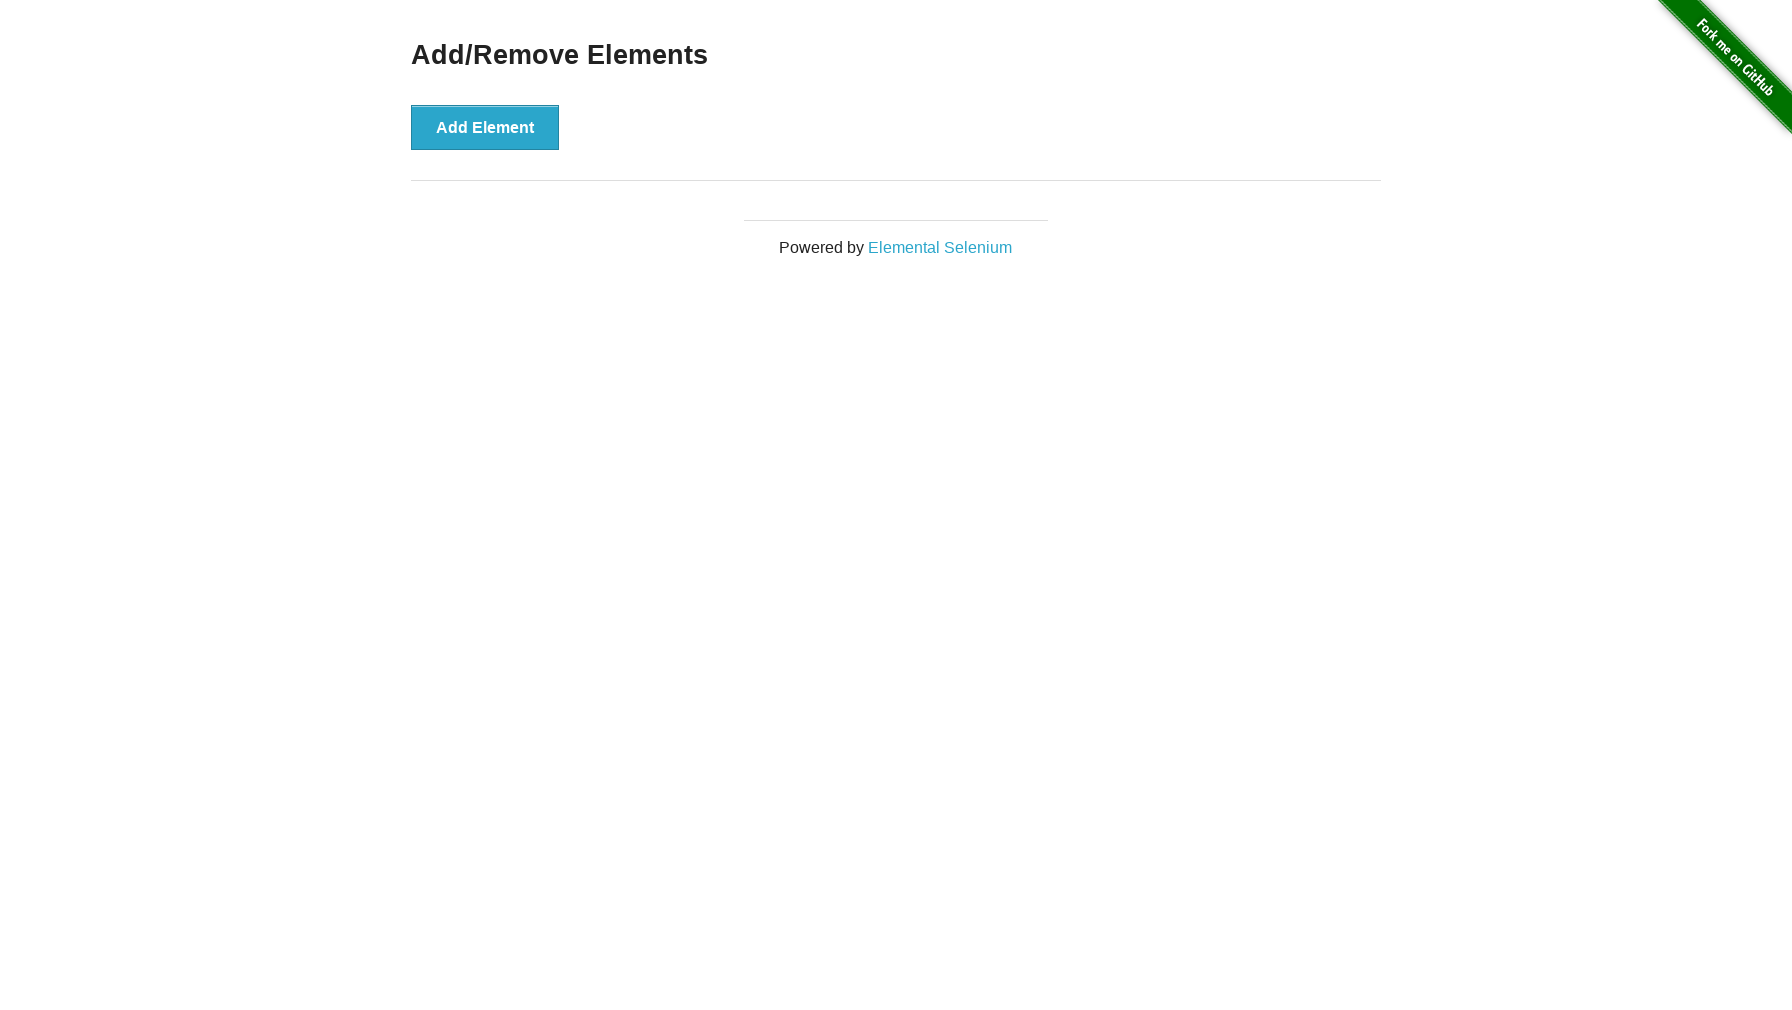

Clicked the 'Add Element' button at (485, 127) on button
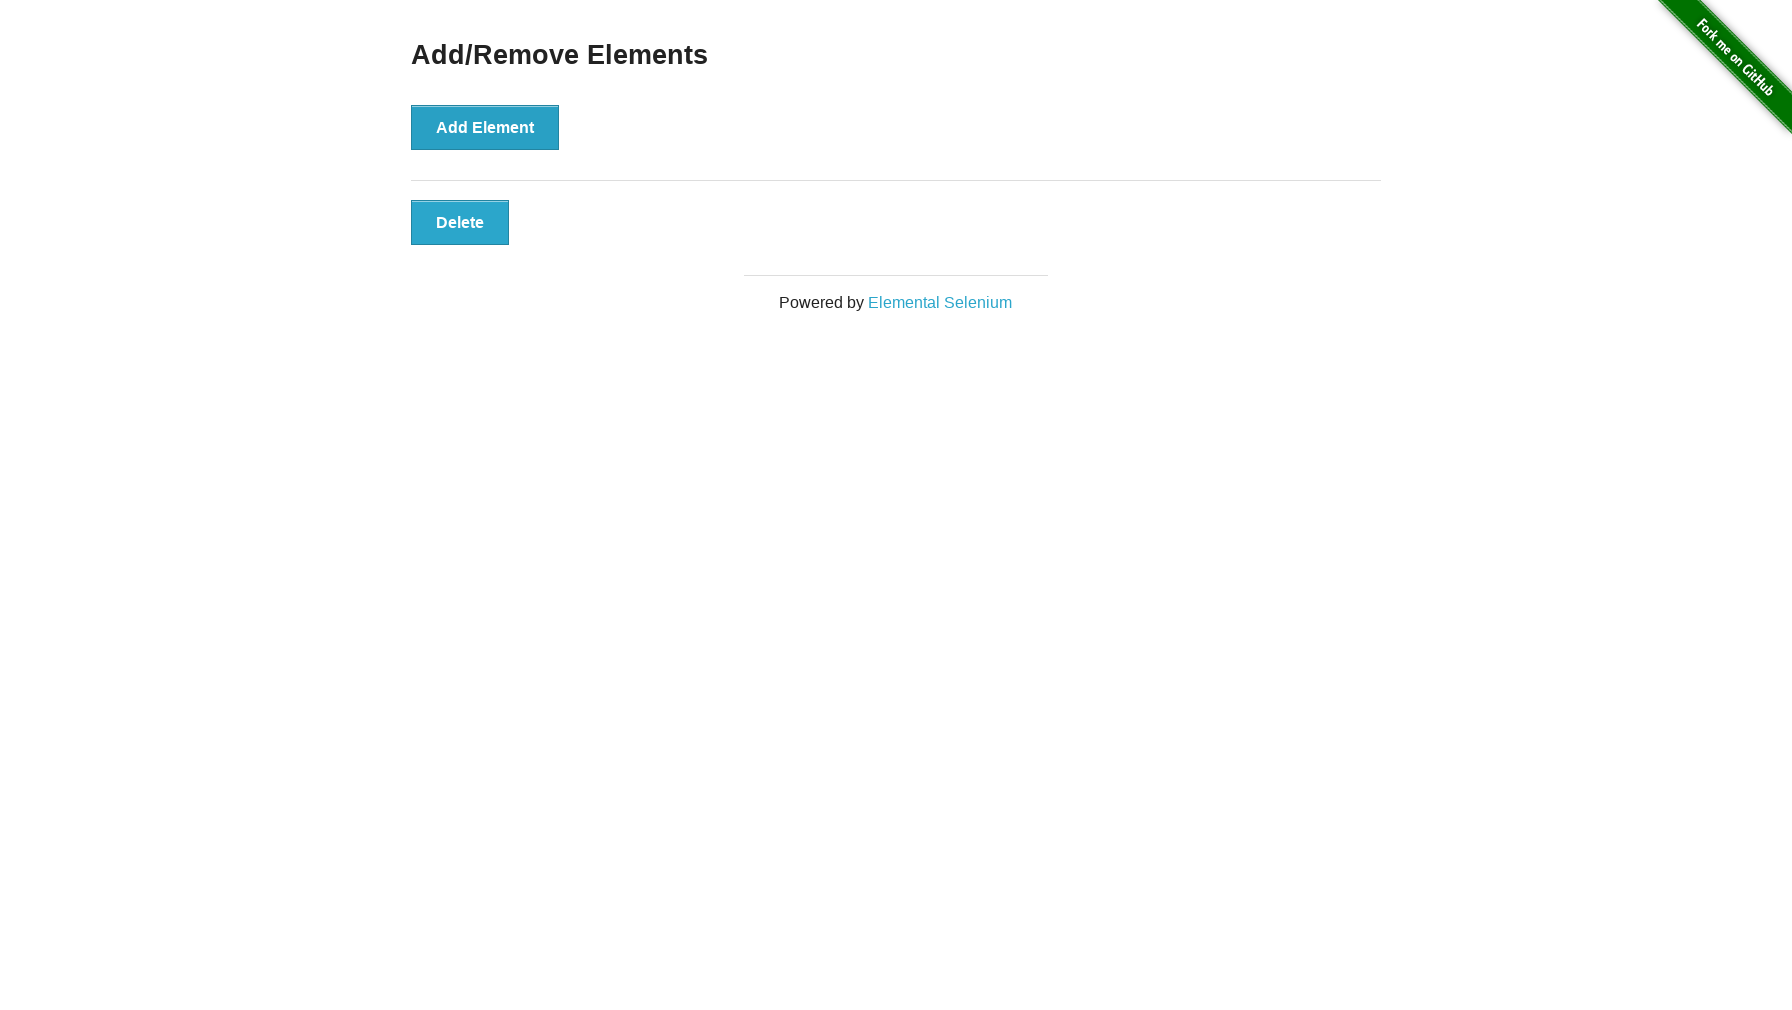

Verified that an element was successfully added
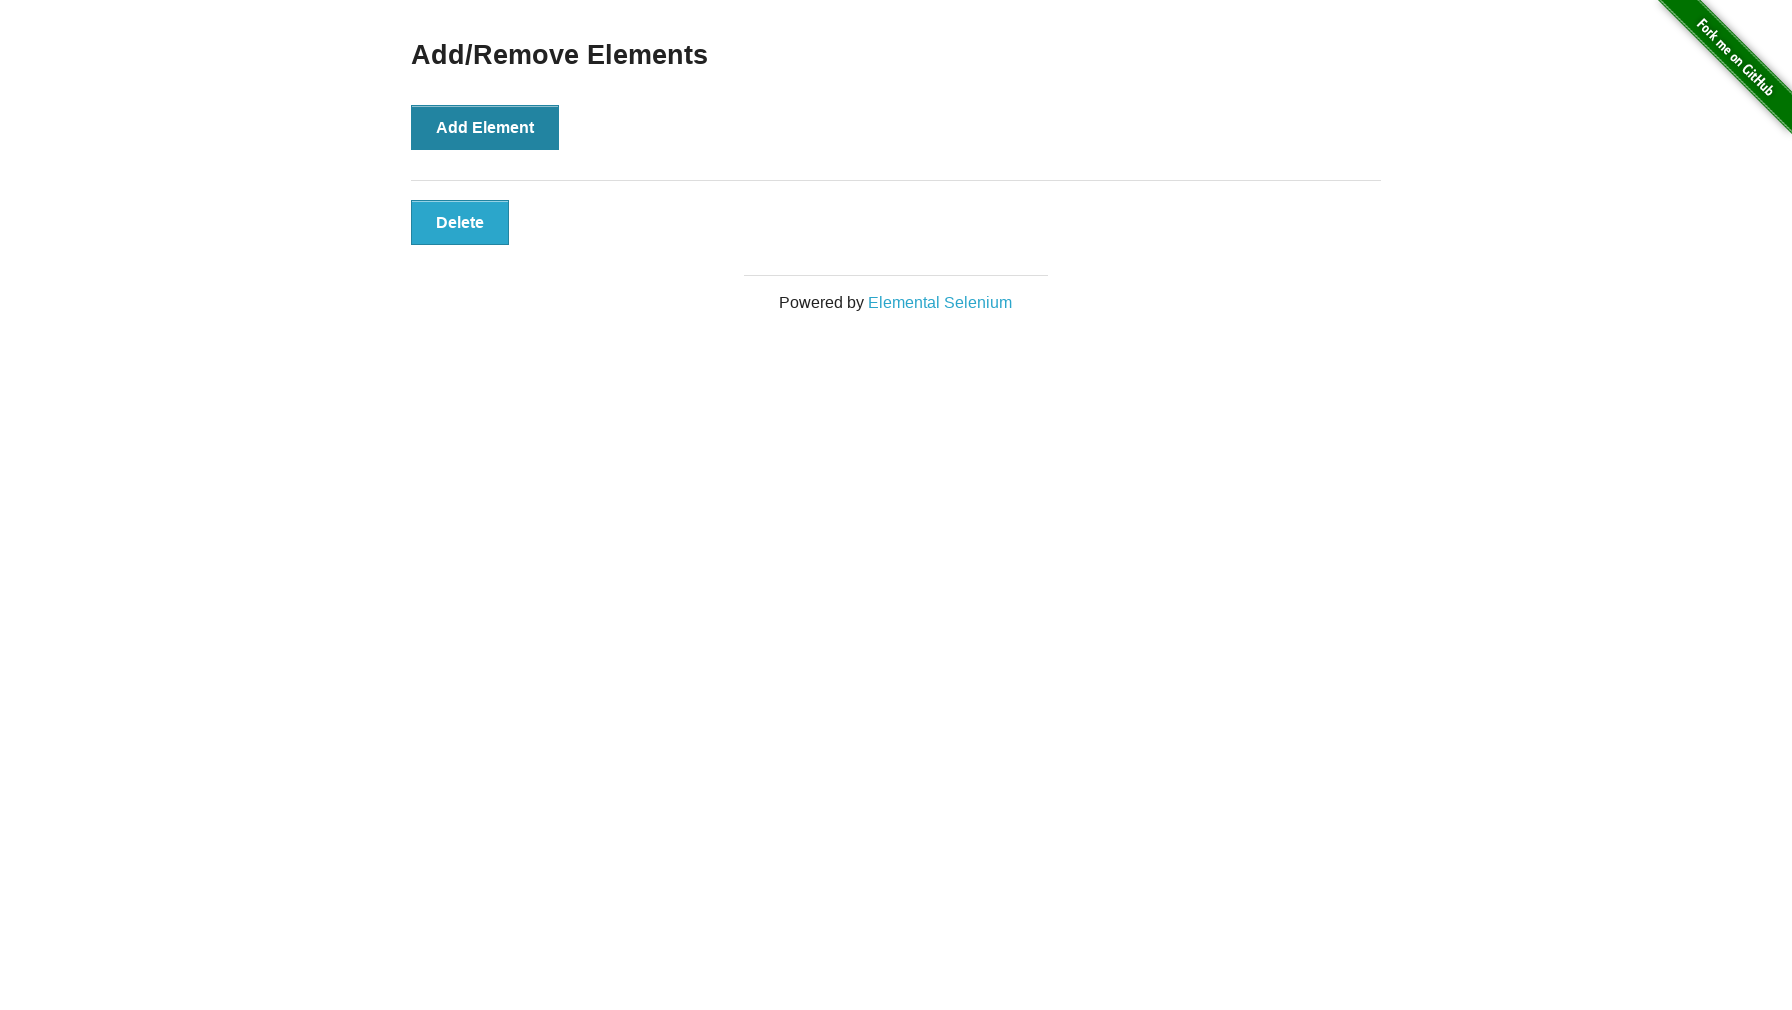

Clicked the delete button to remove the added element at (460, 222) on .added-manually
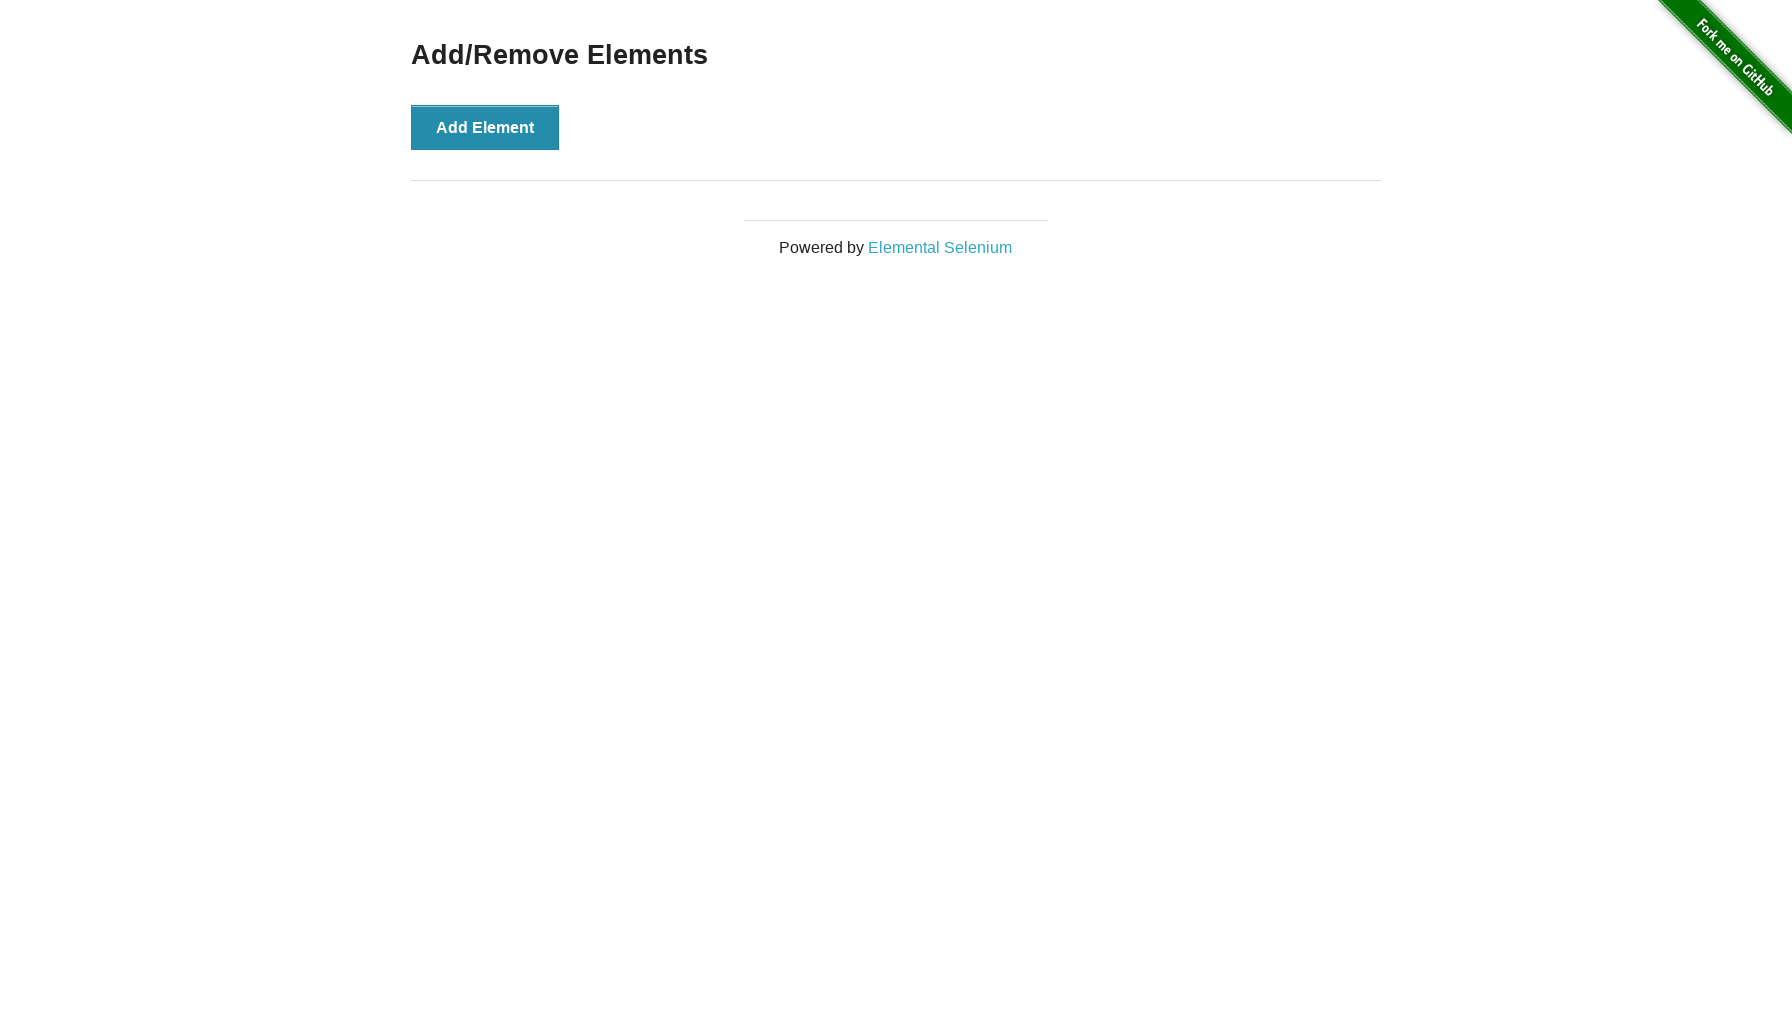

Verified that the element was successfully removed
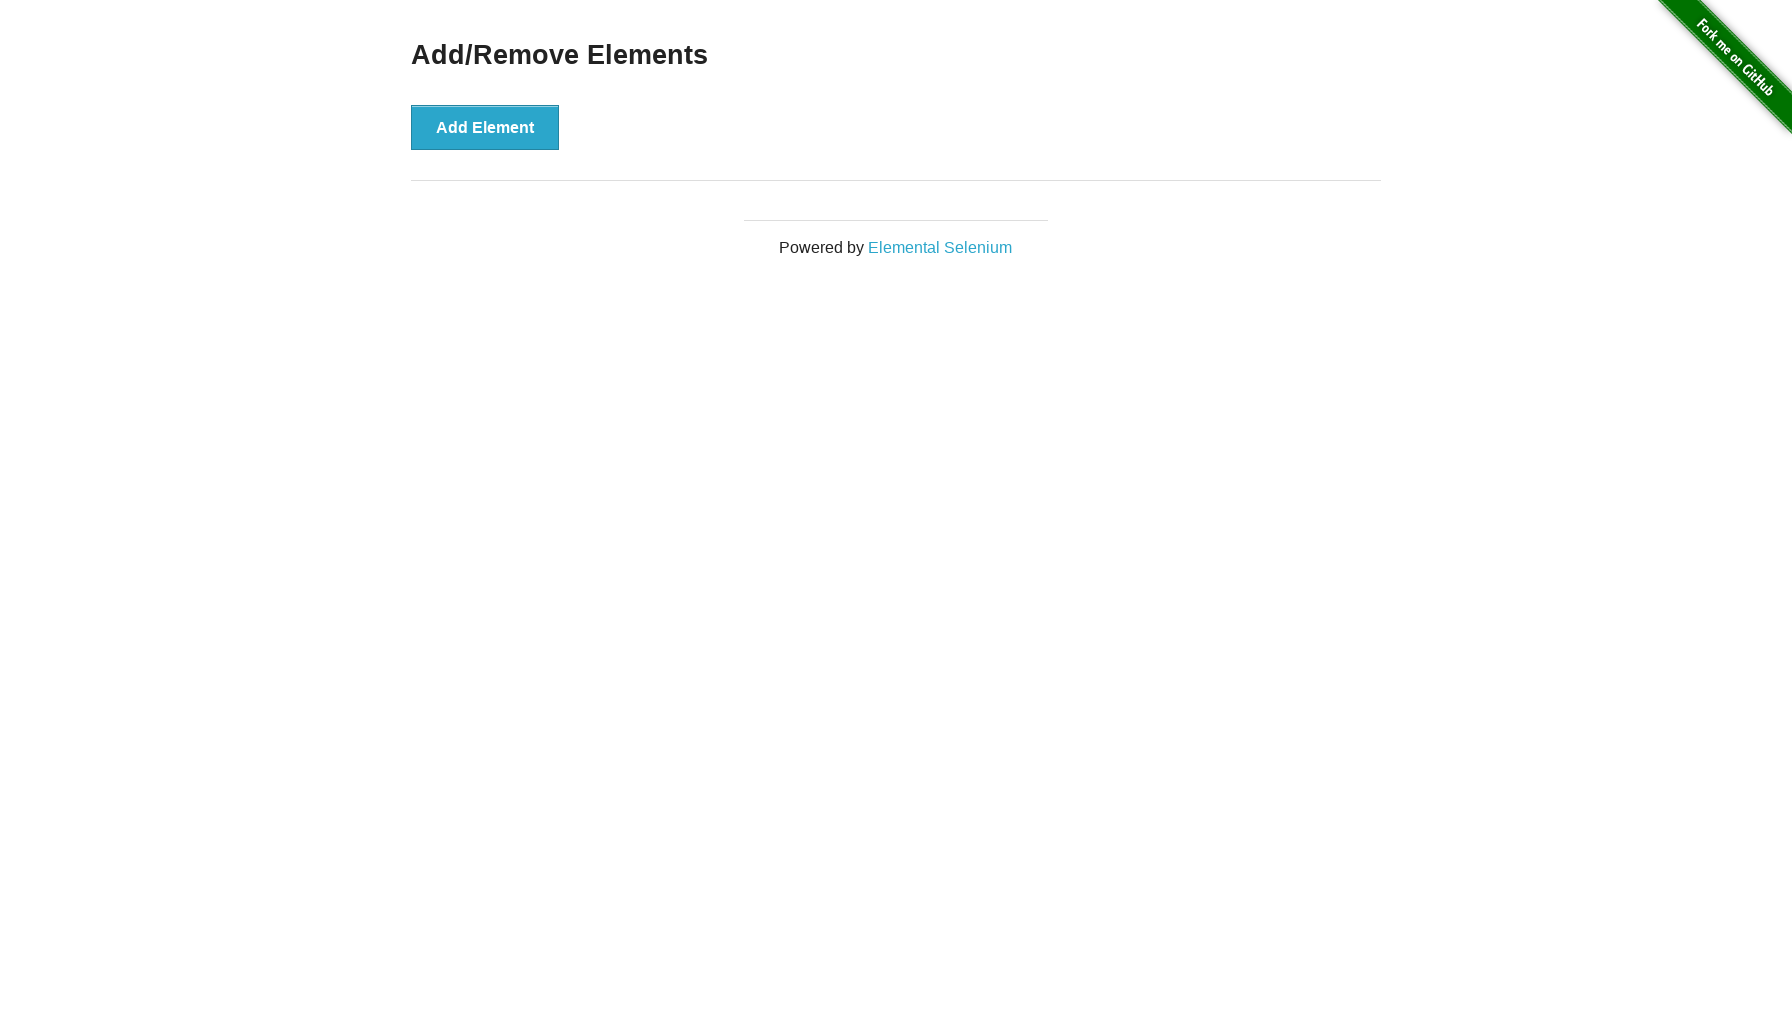

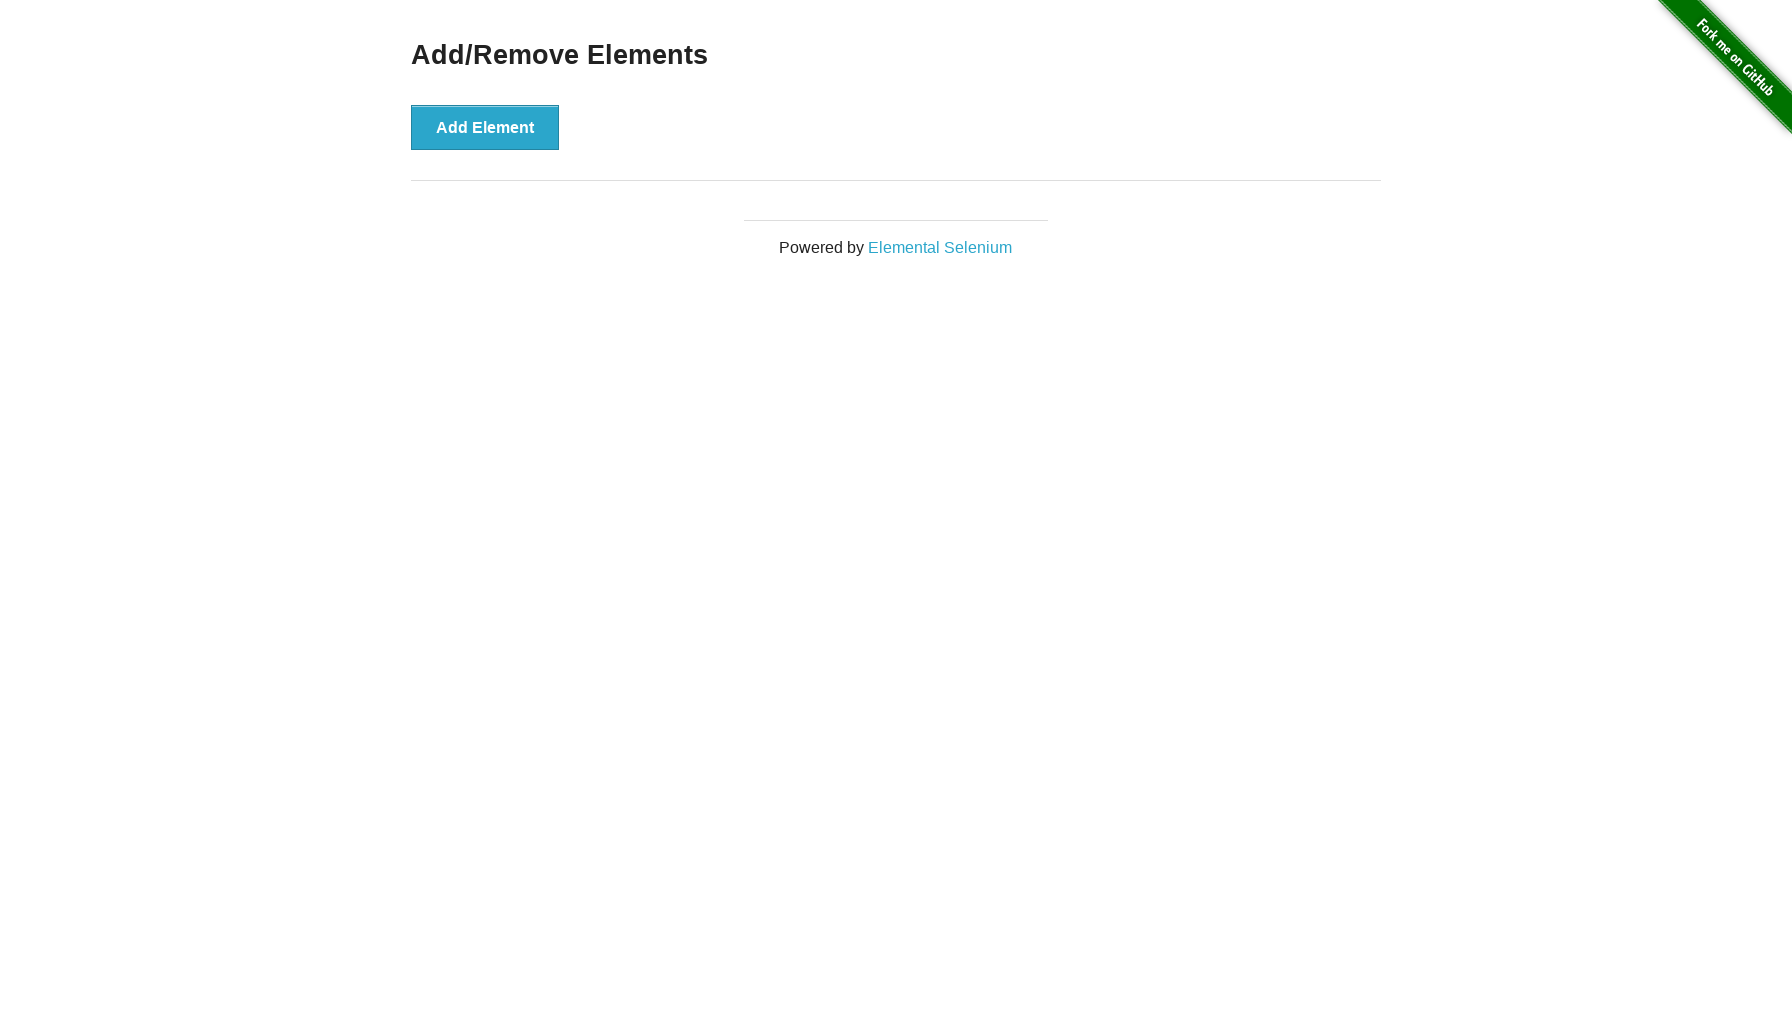